Tests calculator functionality by performing addition of 20 + 25 and verifying the result equals 45

Starting URL: https://www.calculator.net/

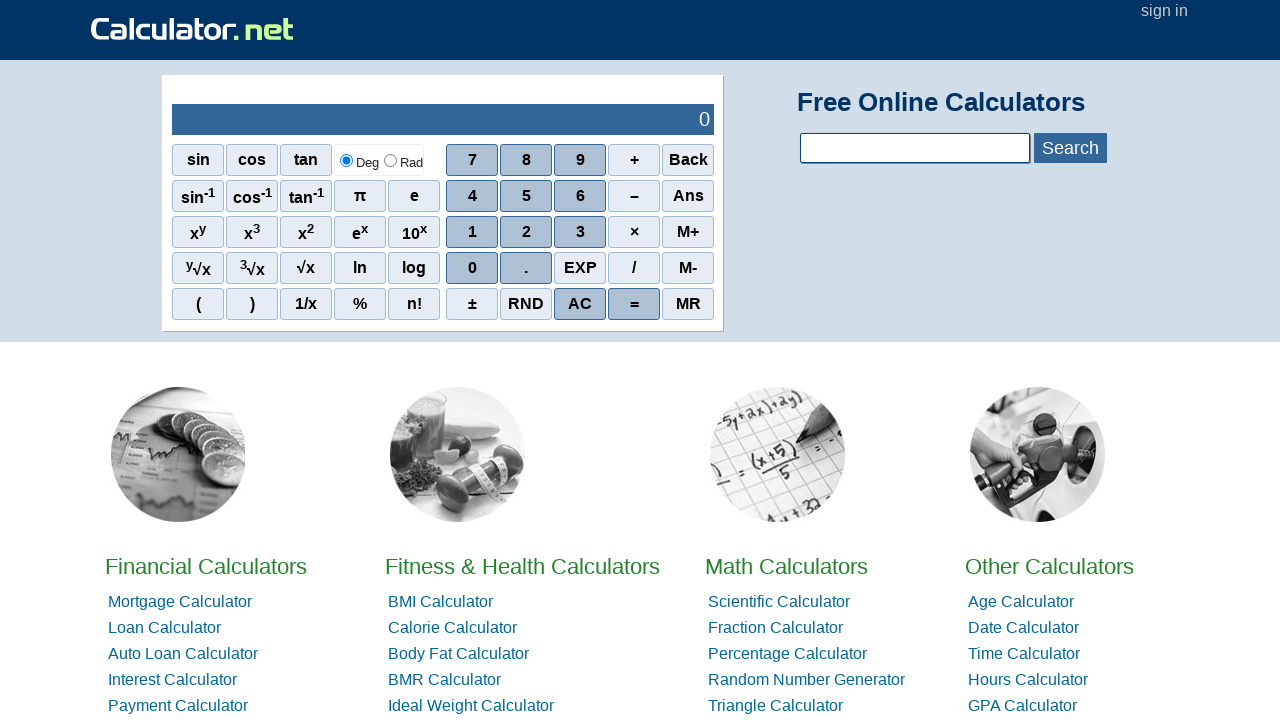

Clicked digit '2' on calculator at (526, 232) on xpath=//span[.='2']
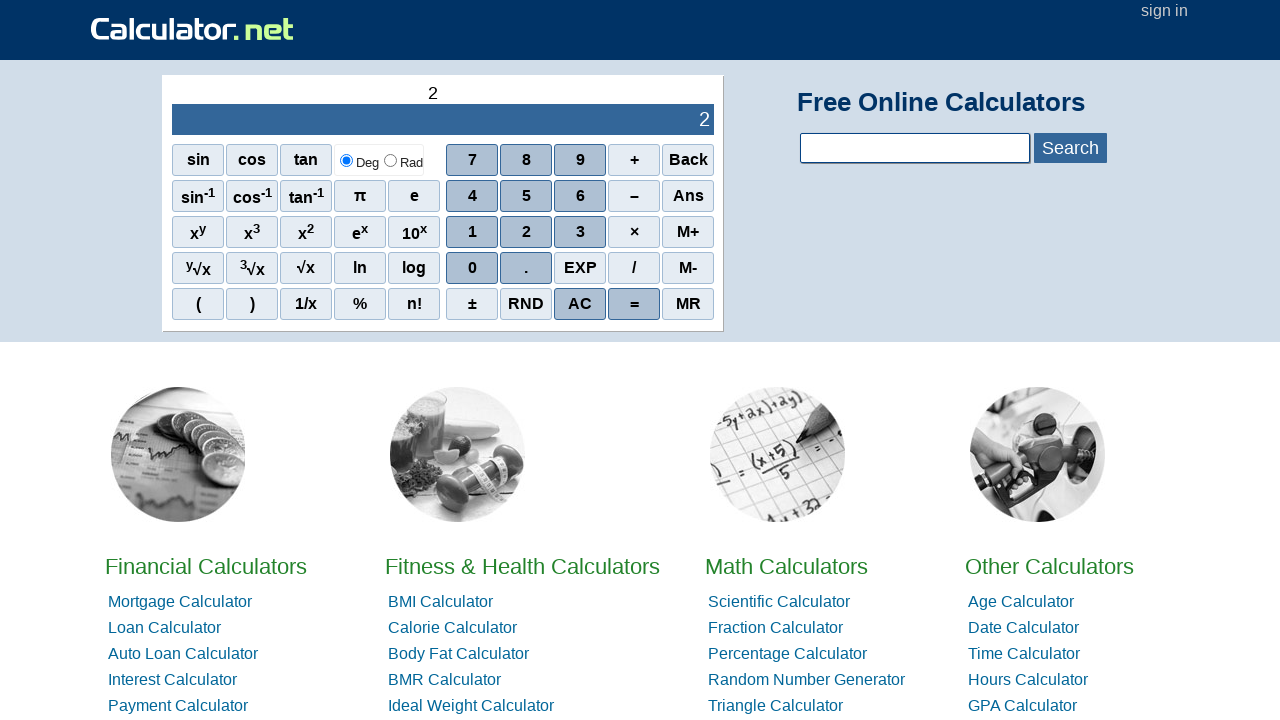

Clicked digit '0' on calculator at (472, 268) on xpath=//span[.='0']
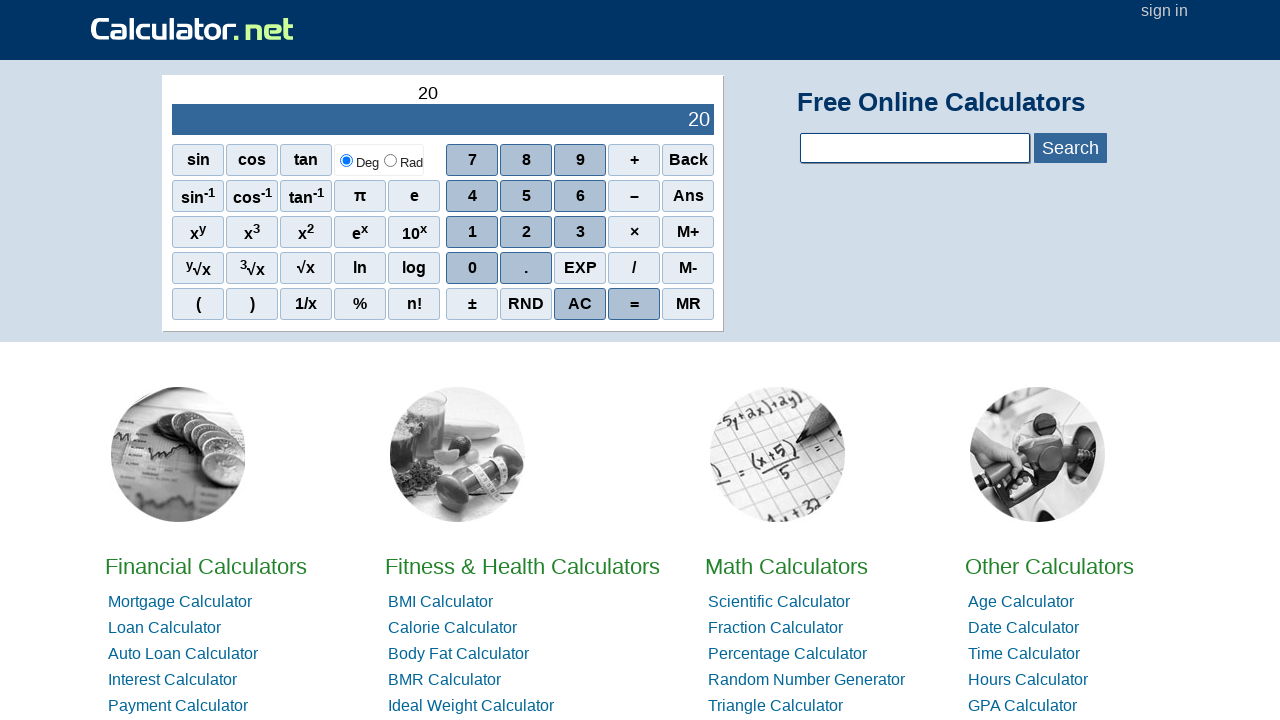

Clicked addition operator '+' at (634, 160) on xpath=//span[.='+']
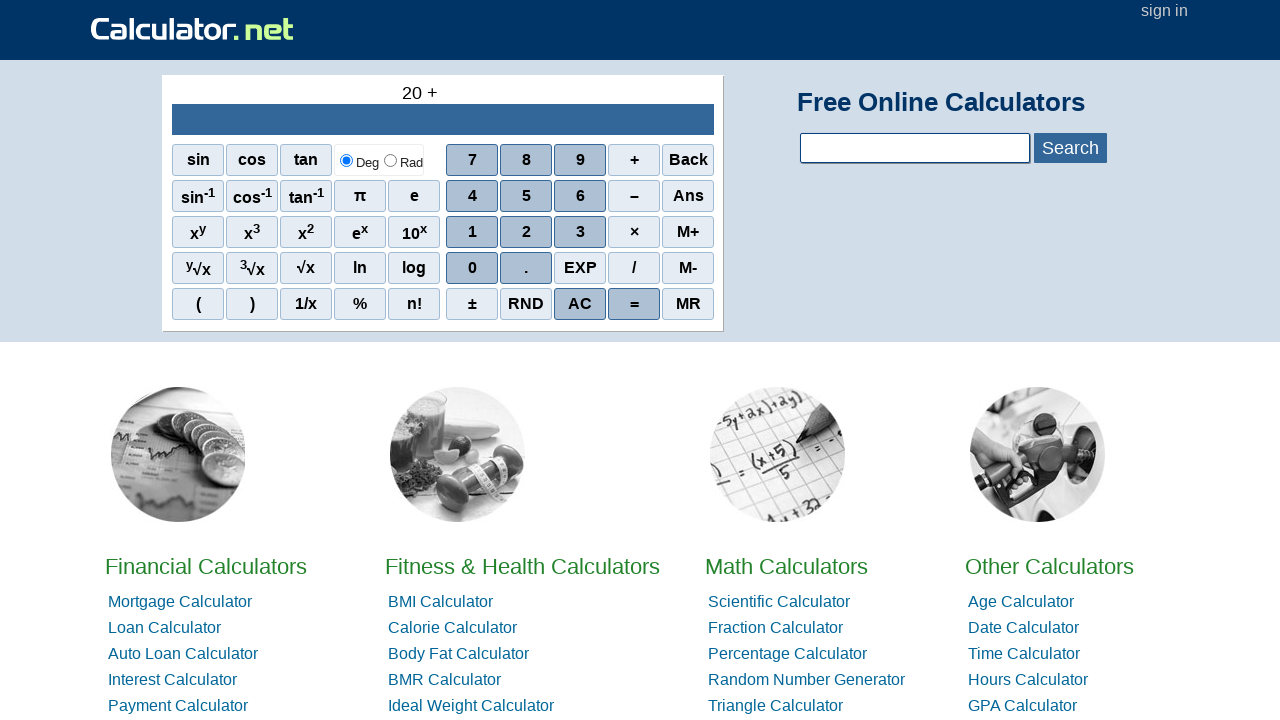

Clicked digit '2' on calculator at (526, 232) on xpath=//span[.='2']
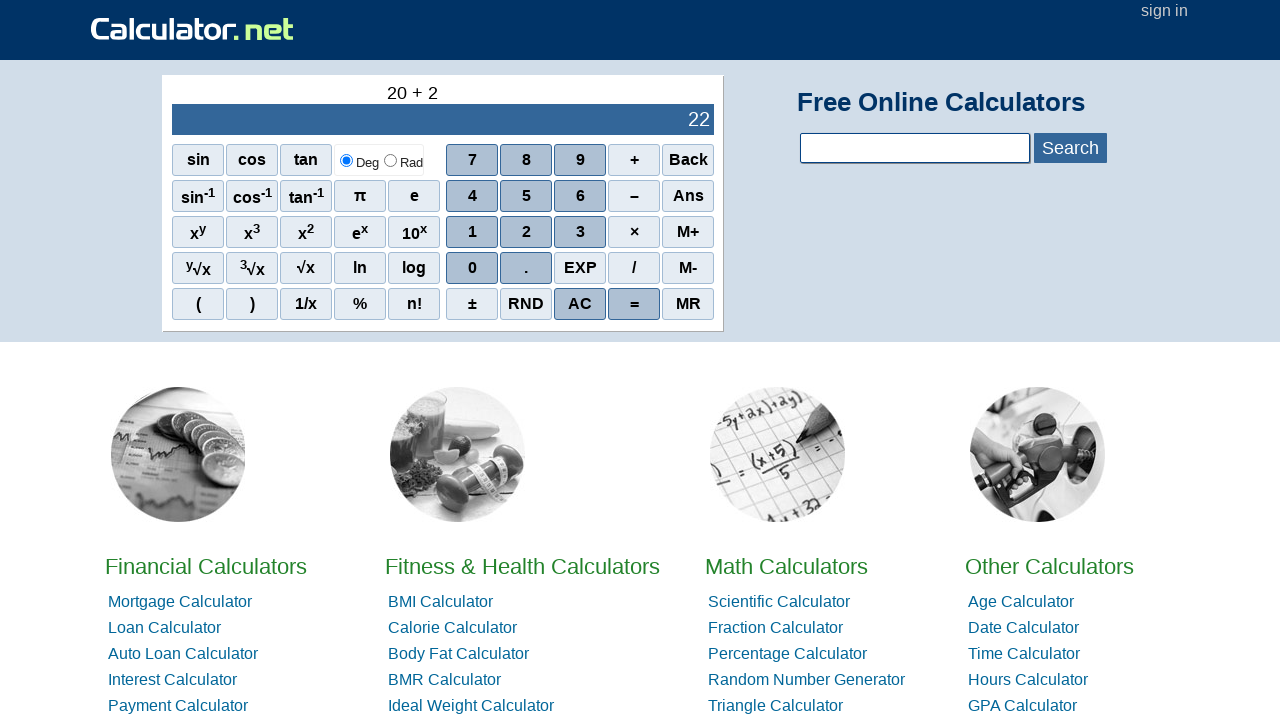

Clicked digit '5' on calculator at (526, 196) on xpath=//span[.='5']
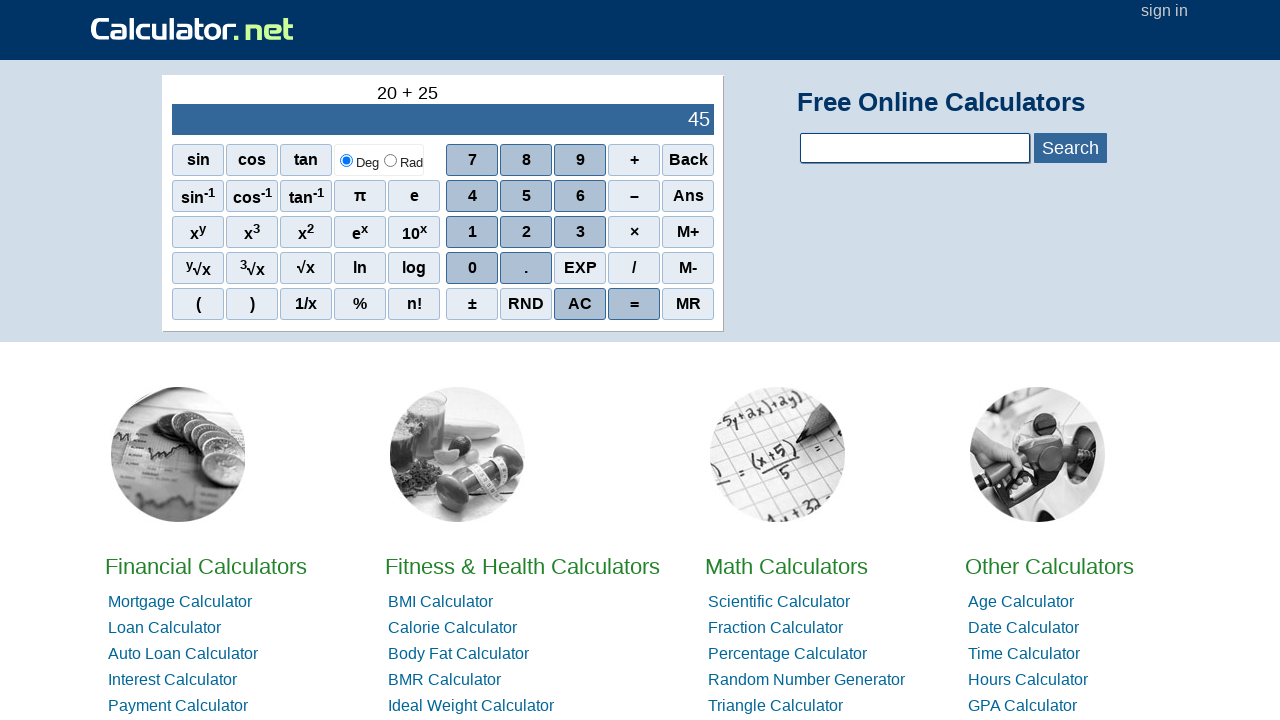

Clicked equals button to perform calculation at (634, 304) on xpath=//span[.='=']
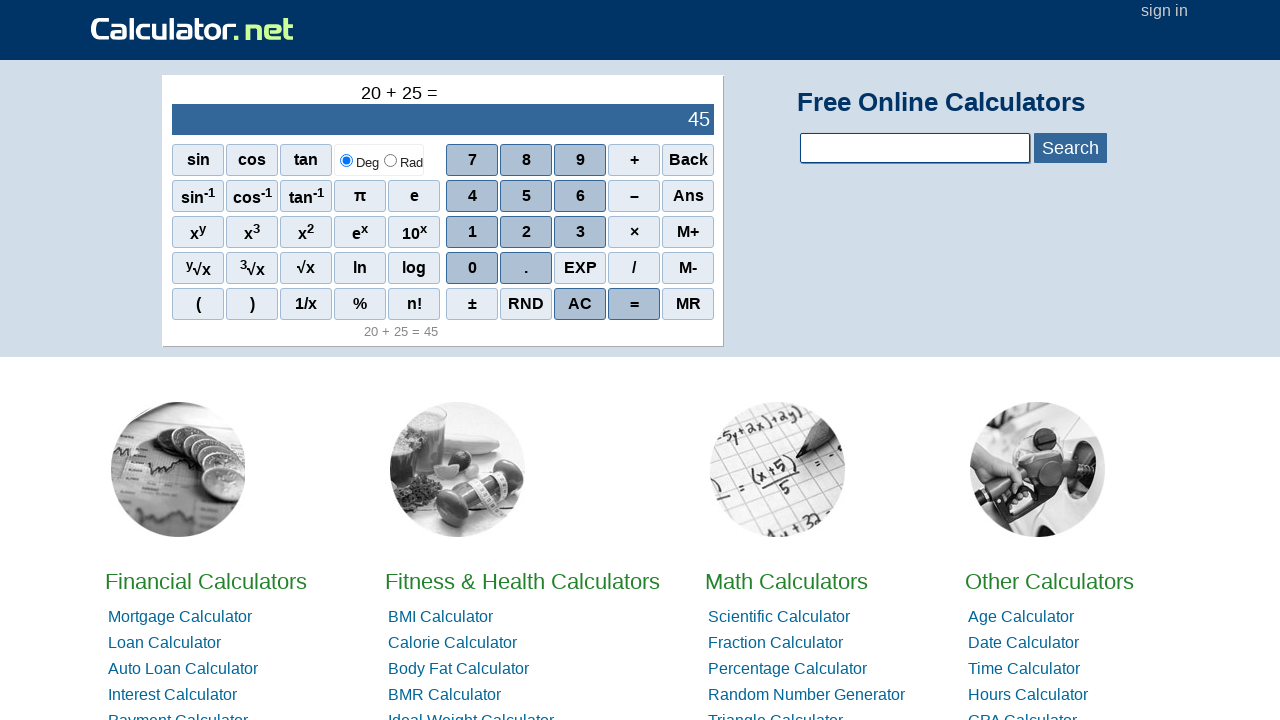

Retrieved calculator output result
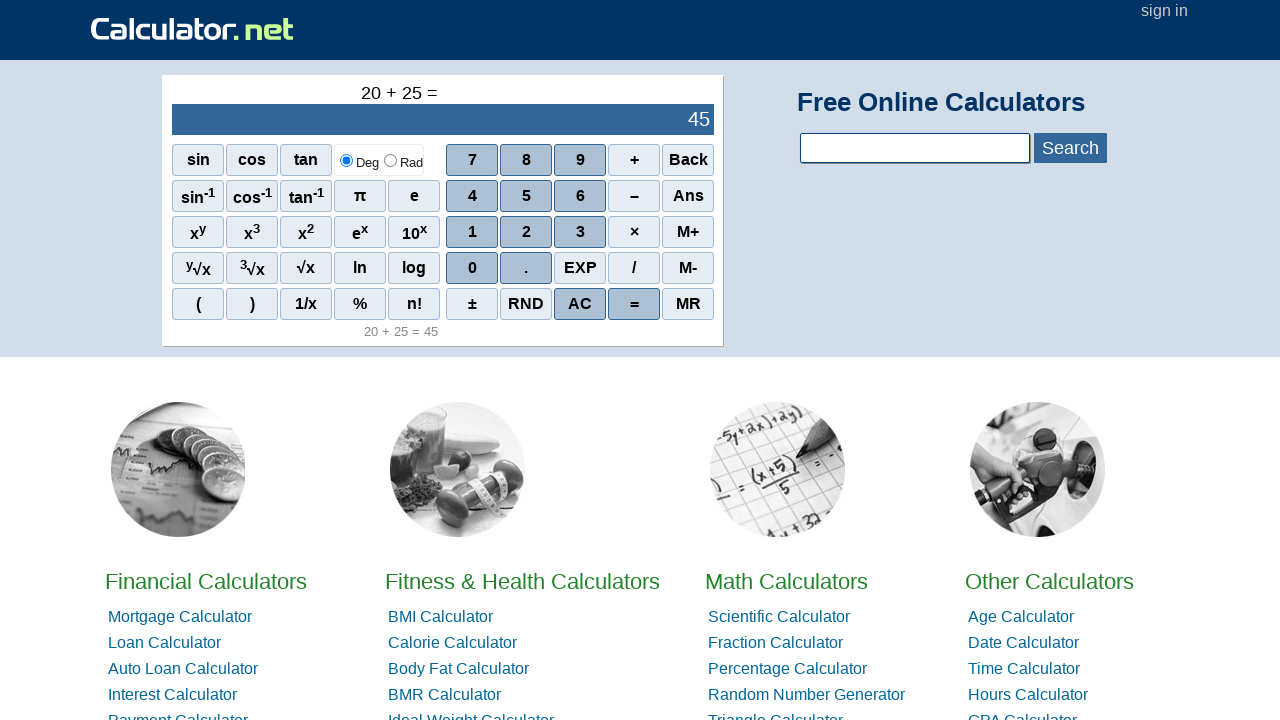

Verified calculation result equals 45
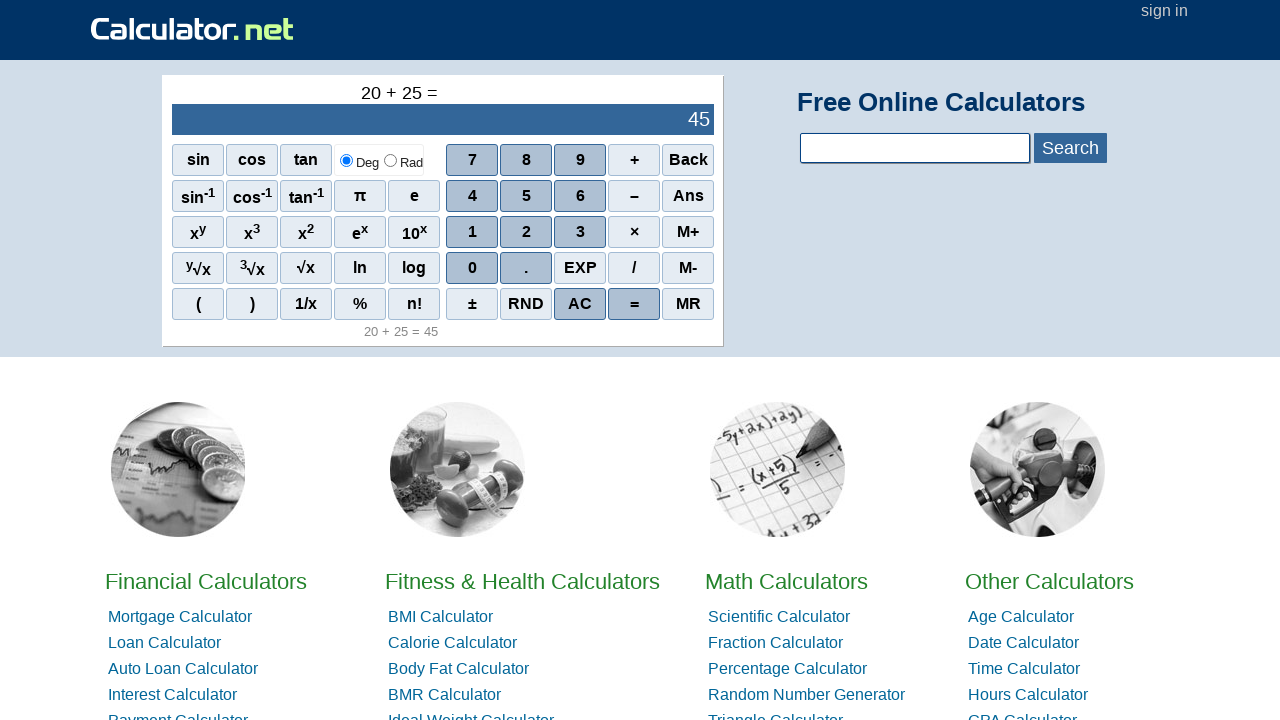

Clicked 'AC' button to clear calculator at (580, 304) on xpath=//span[.='AC']
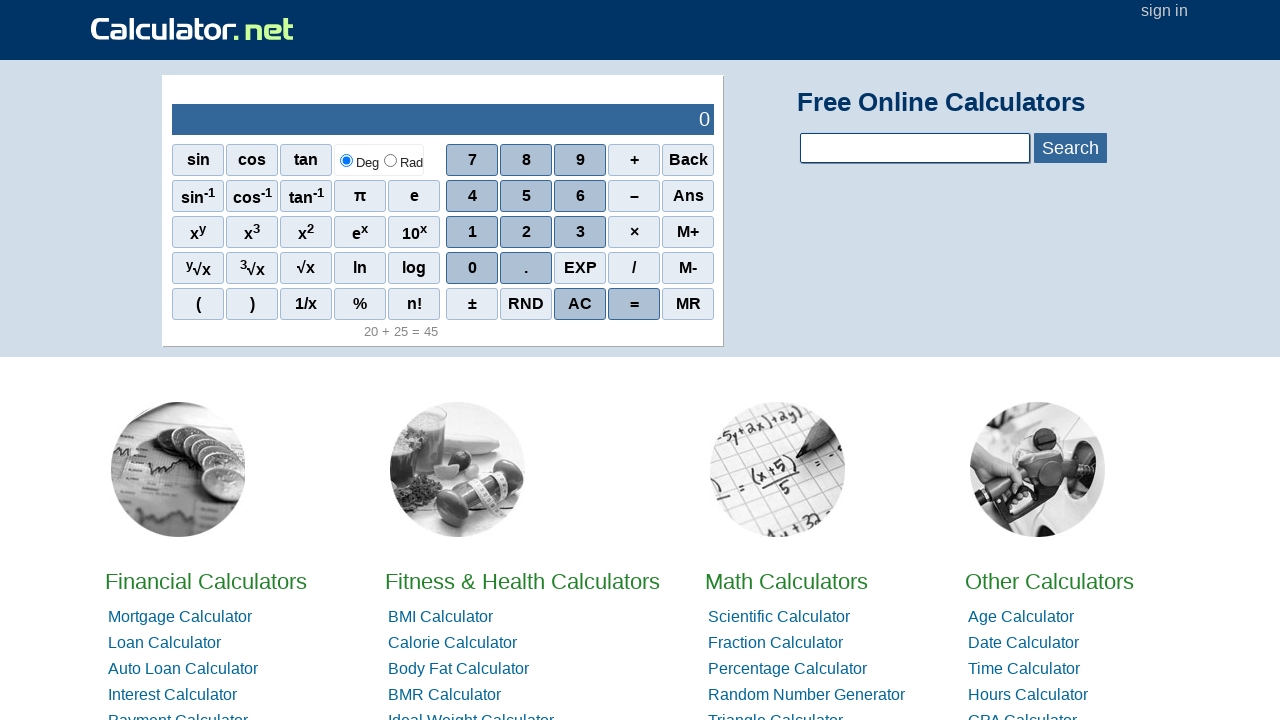

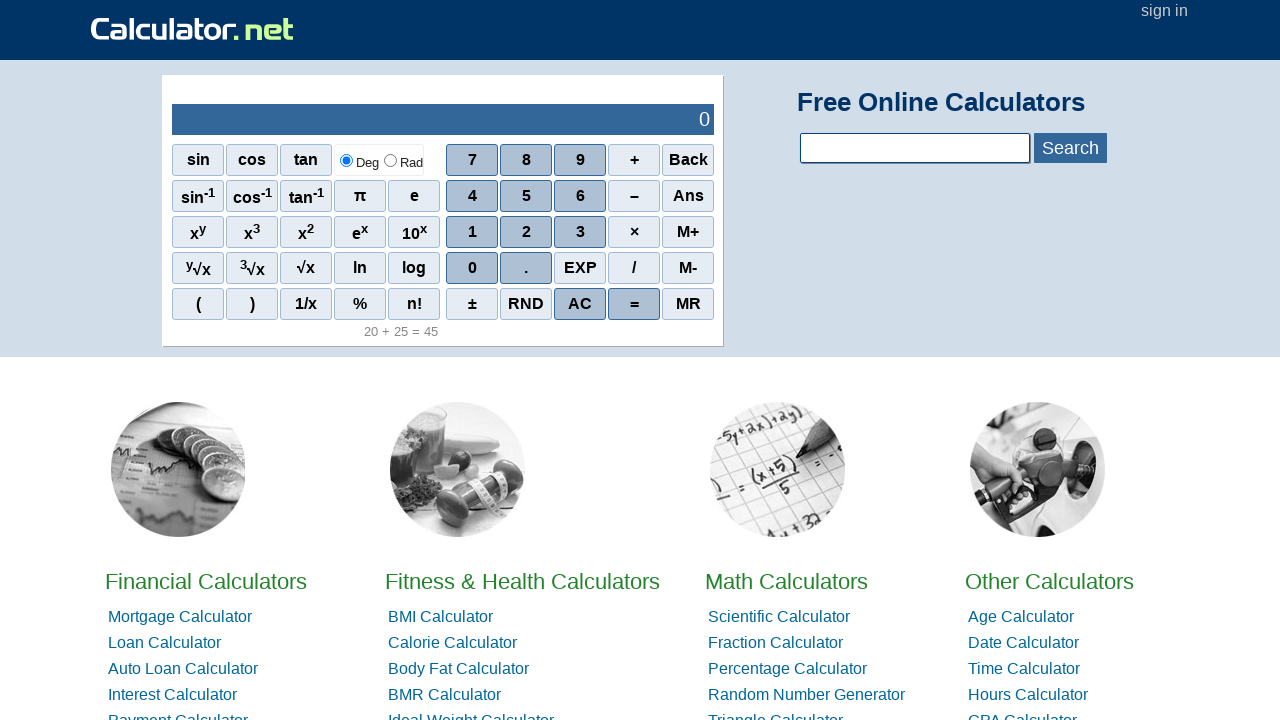